Tests JavaScript confirm dialog by triggering it and clicking OK

Starting URL: http://the-internet.herokuapp.com/javascript_alerts

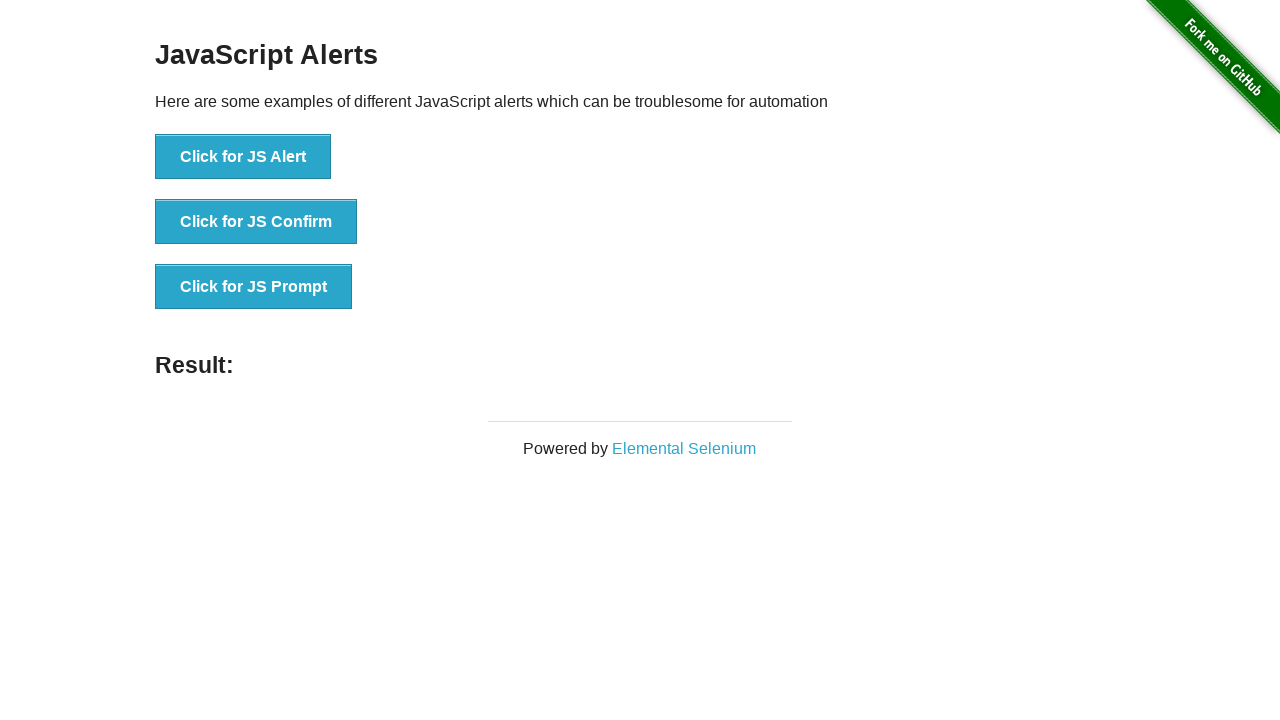

Set up dialog handler to accept confirm dialog
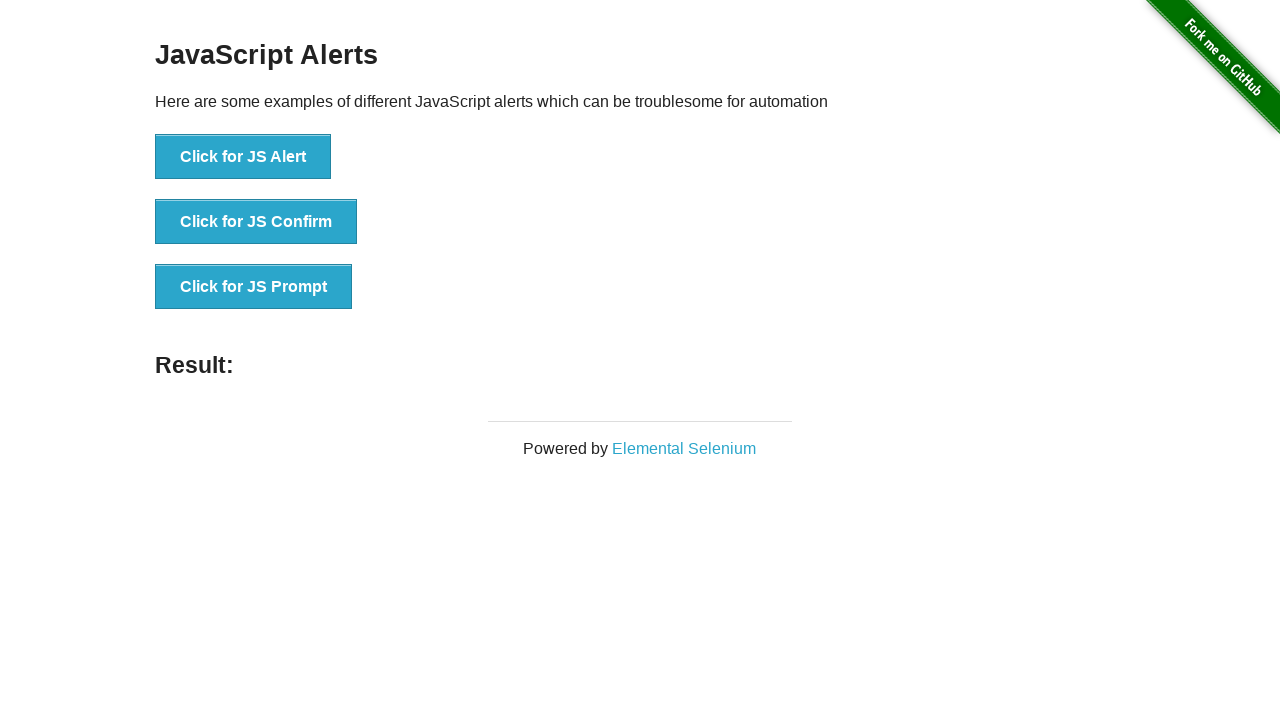

Clicked button to trigger JavaScript confirm dialog at (256, 222) on xpath=//button[@onclick='jsConfirm()']
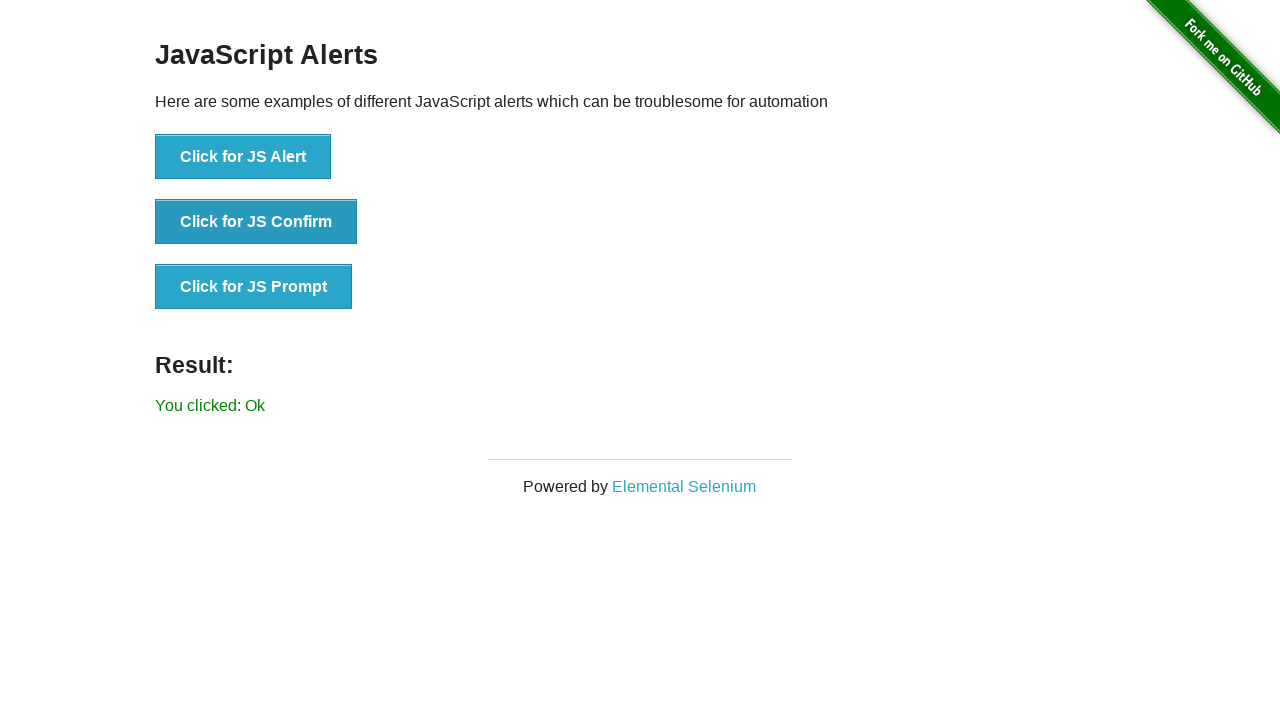

Verified that OK button was clicked in confirm dialog
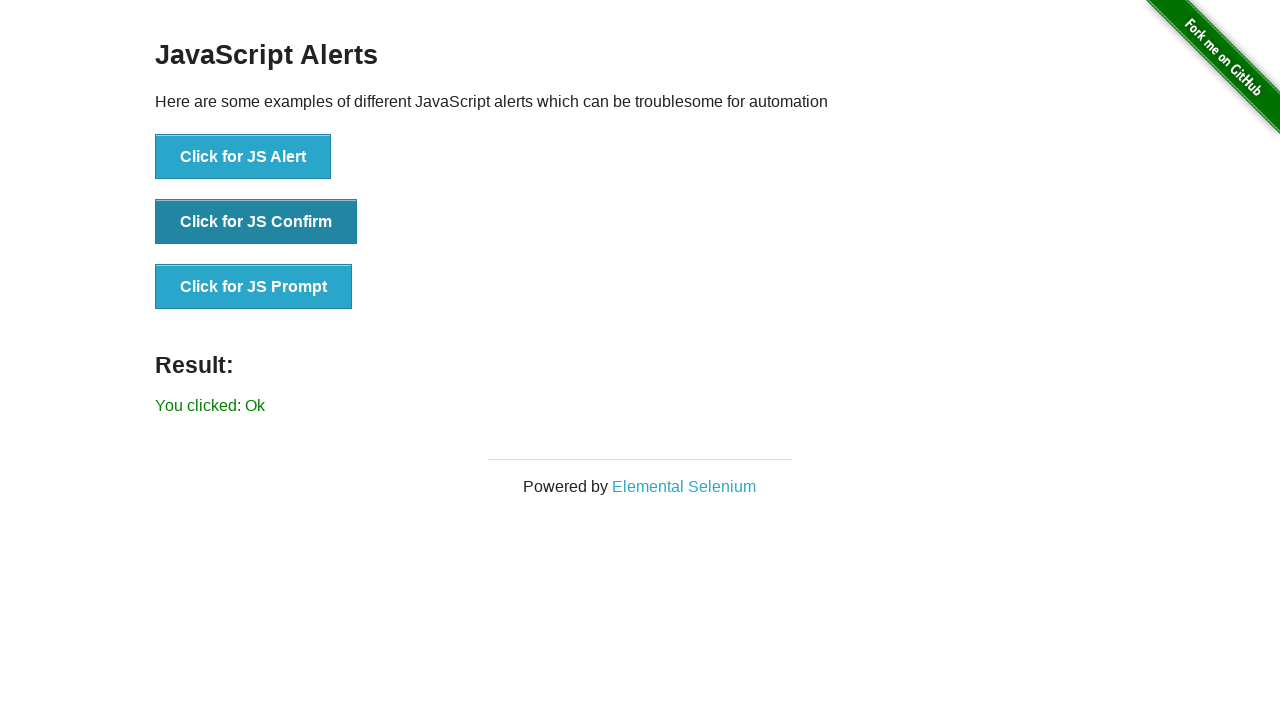

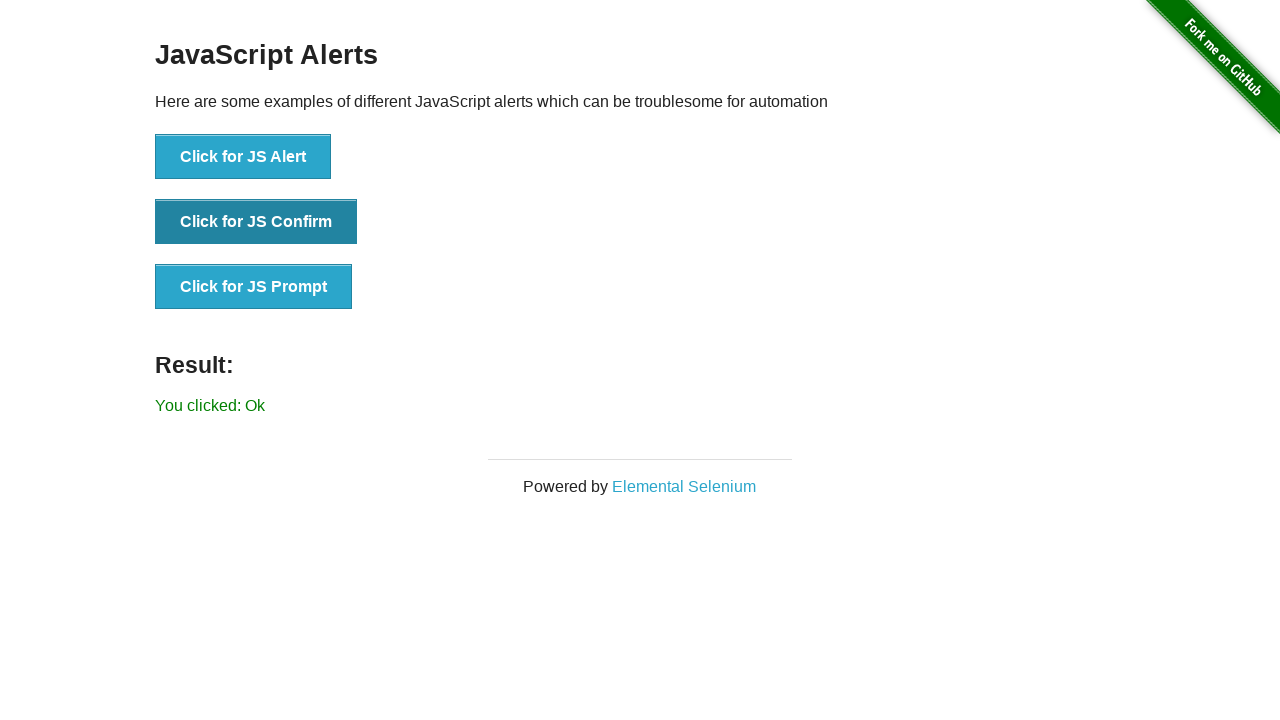